Navigates to the Challenging DOM page on the-internet.herokuapp.com, searches through a table to find a row containing specific text ("Iuvaret4"), and clicks the Edit link for that row.

Starting URL: https://the-internet.herokuapp.com/challenging_dom

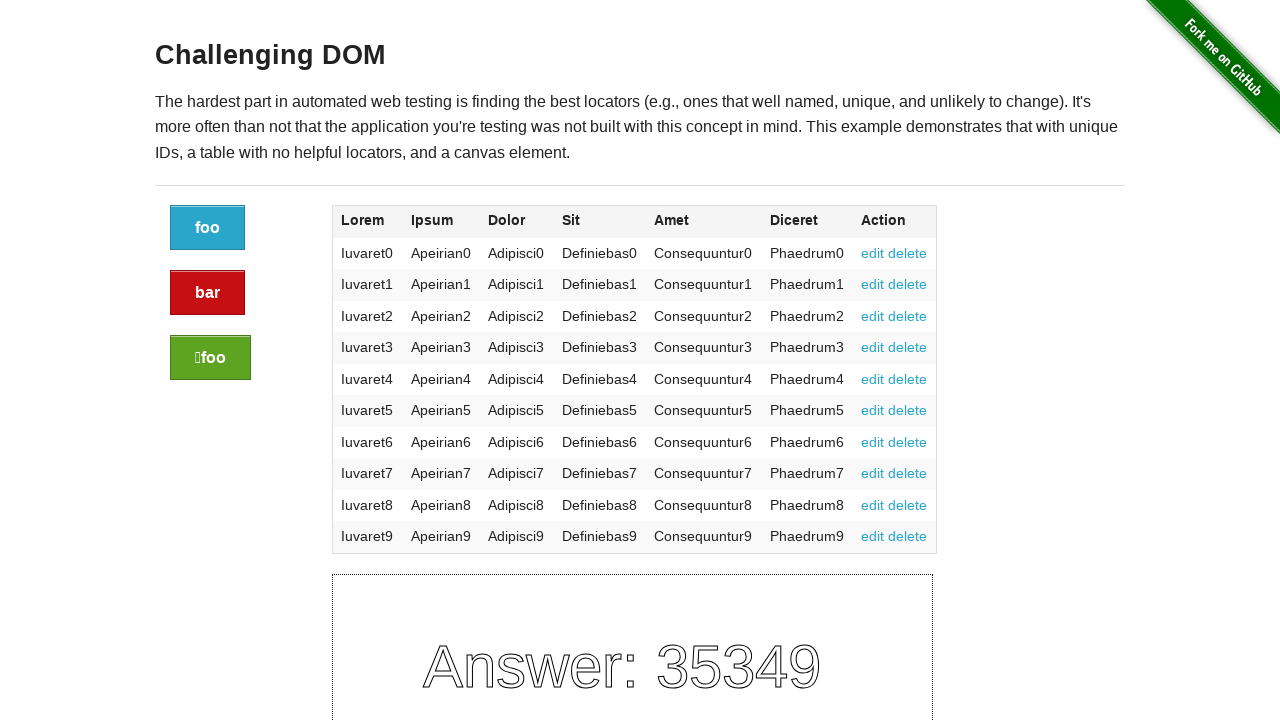

Navigated to the Challenging DOM page
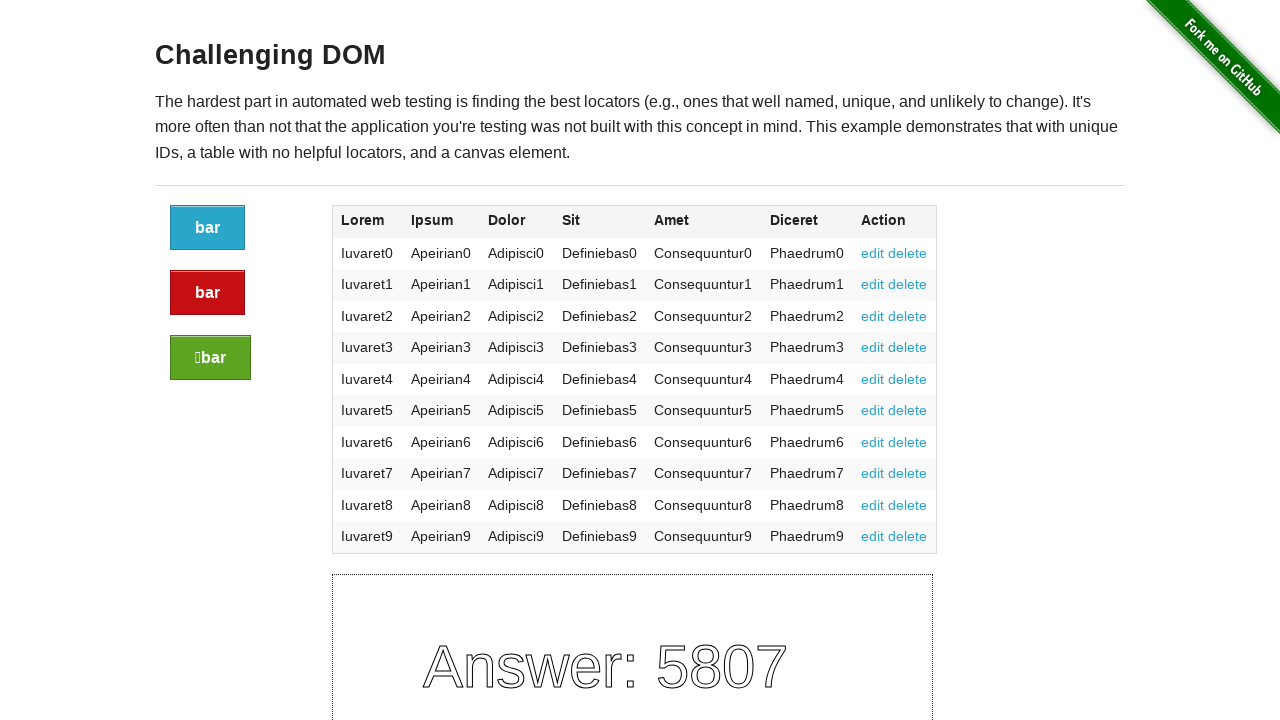

Table loaded and became visible
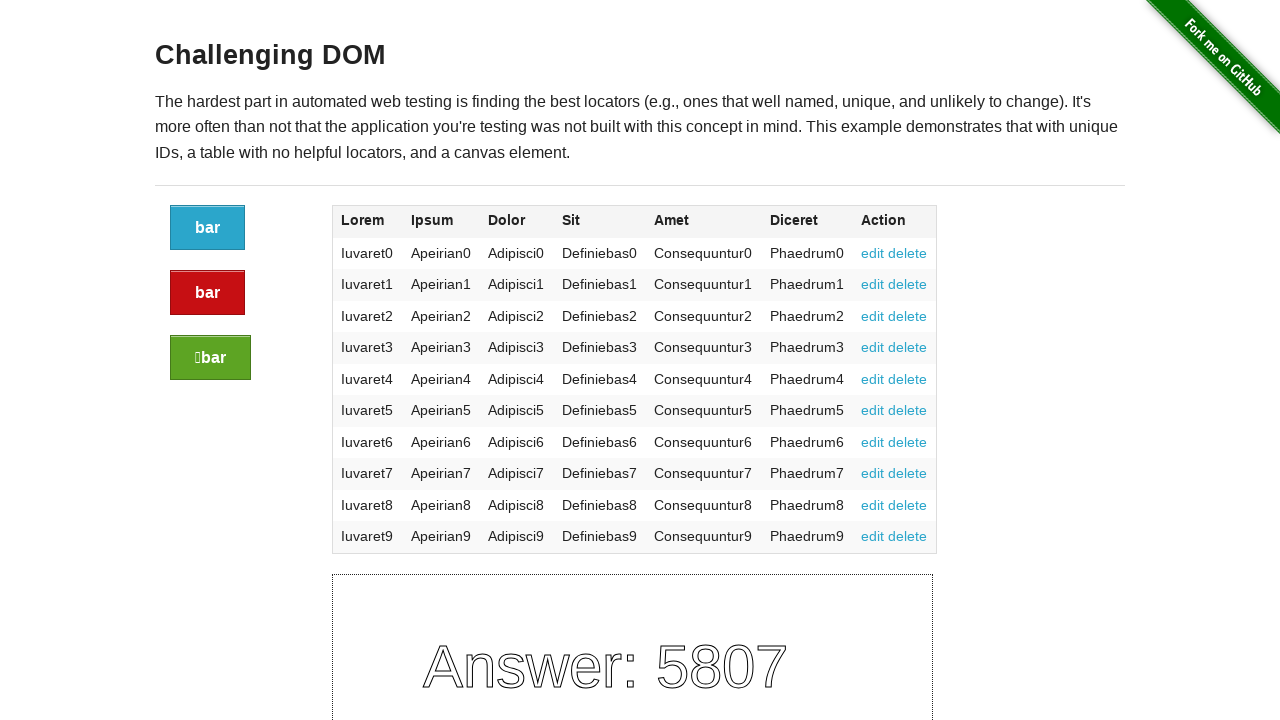

Retrieved 10 table rows
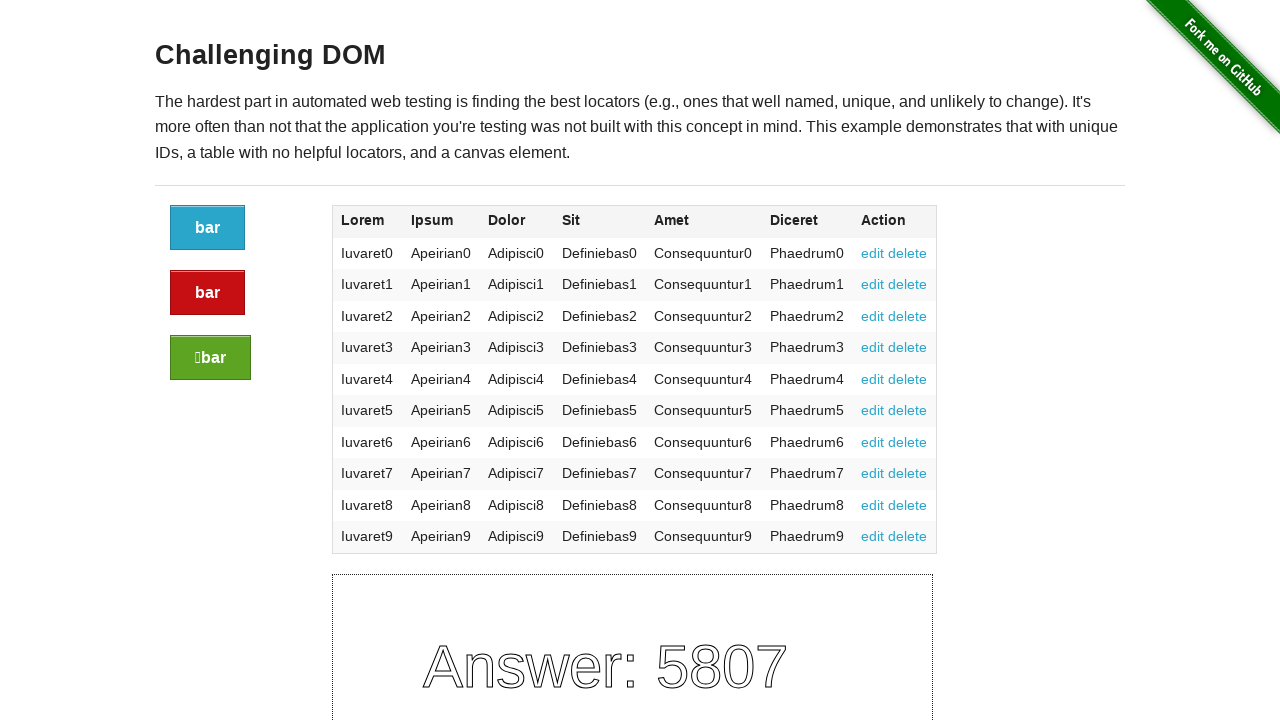

Retrieved text from row 1, column 1: 'Iuvaret0'
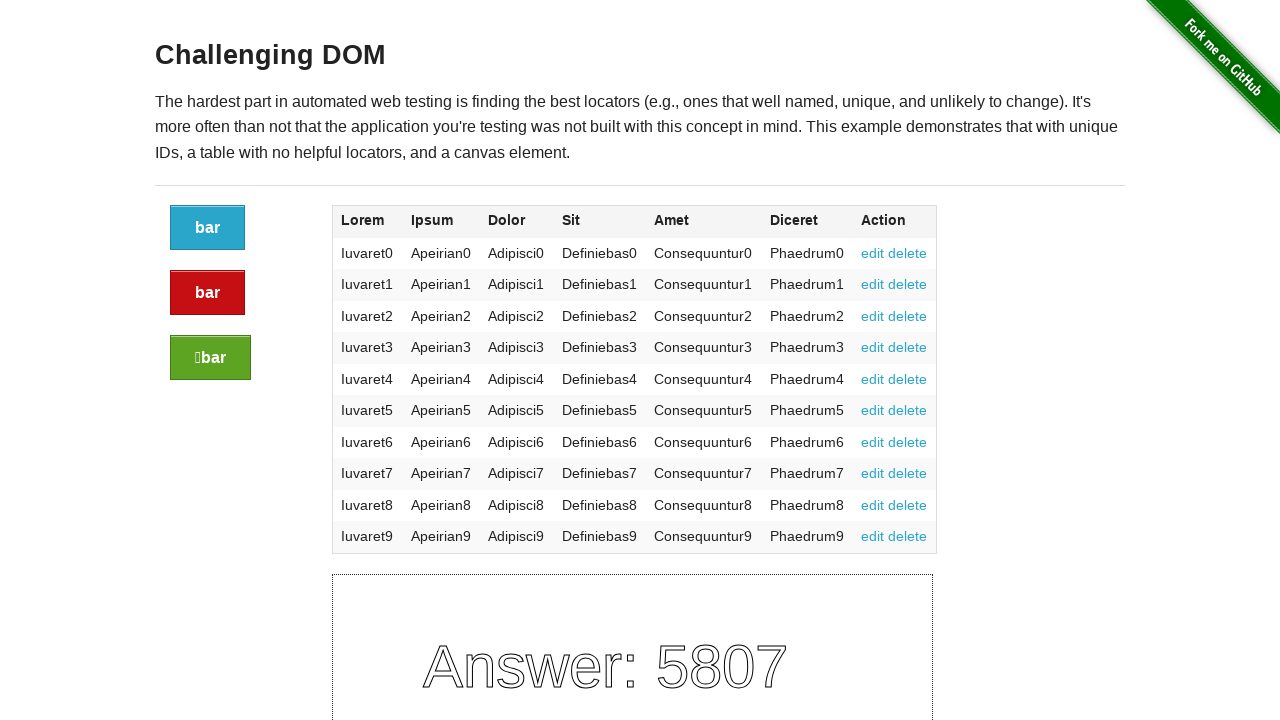

Retrieved text from row 2, column 1: 'Iuvaret1'
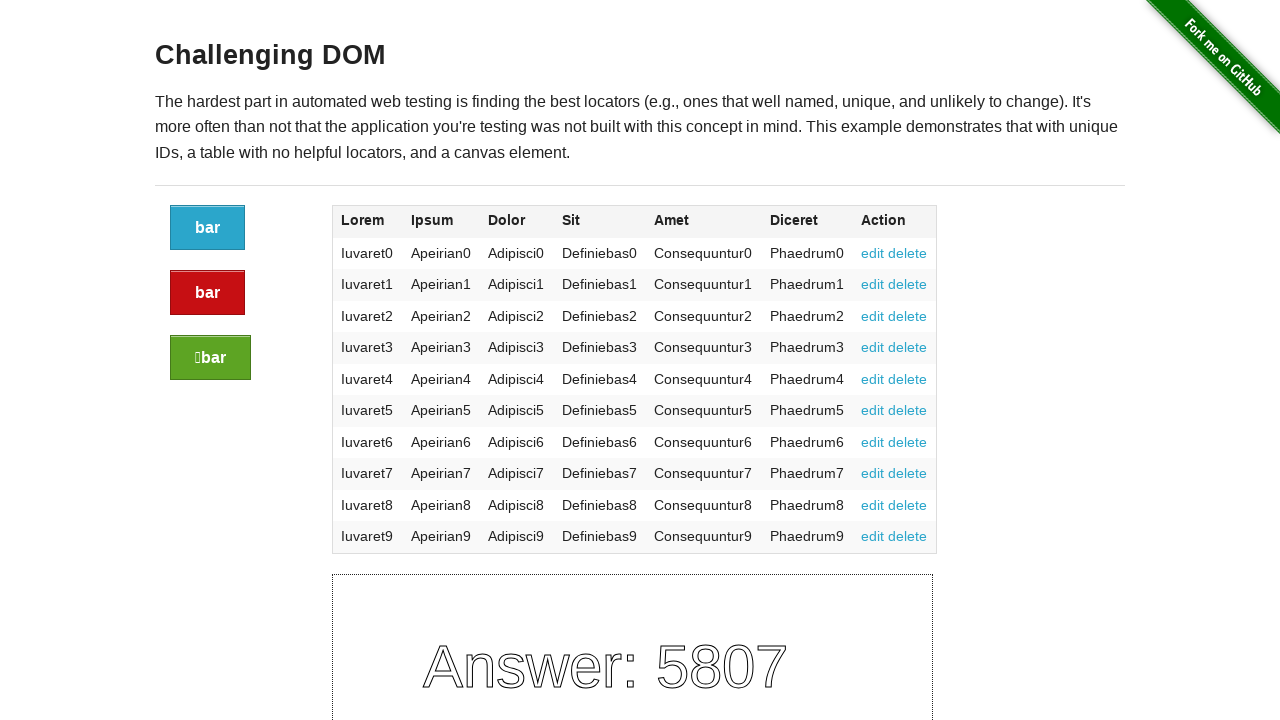

Retrieved text from row 3, column 1: 'Iuvaret2'
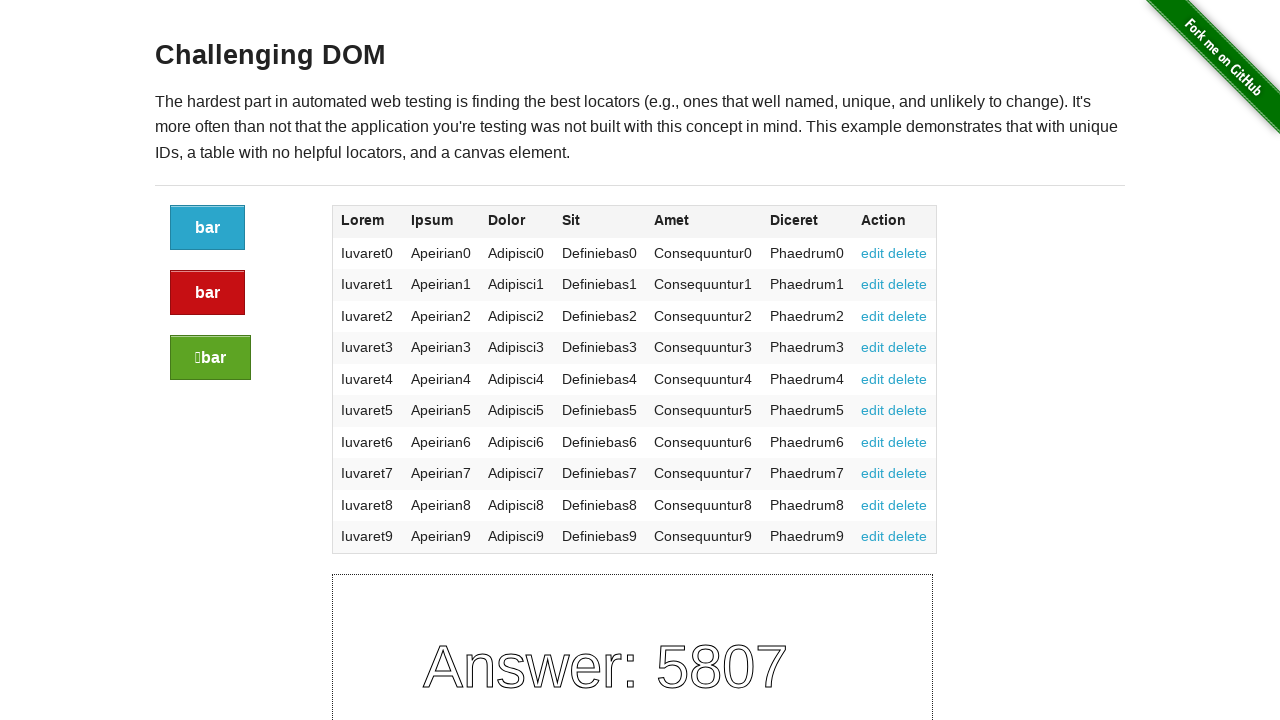

Retrieved text from row 4, column 1: 'Iuvaret3'
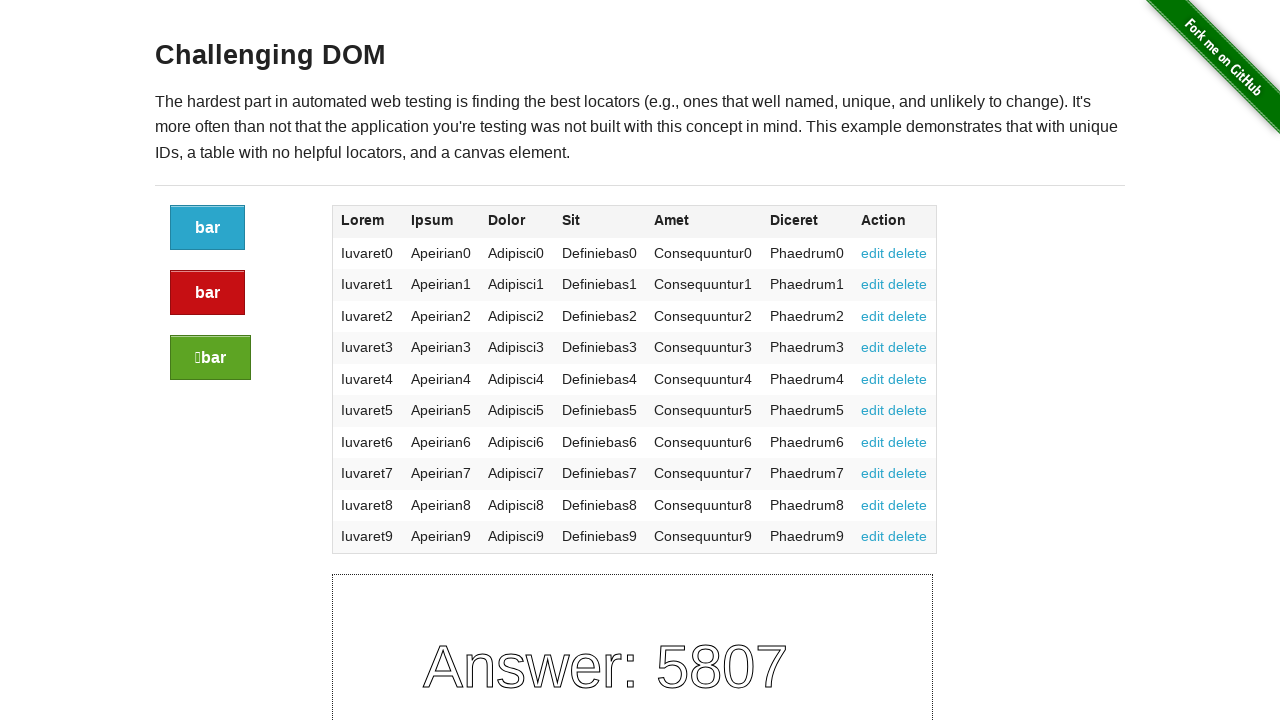

Retrieved text from row 5, column 1: 'Iuvaret4'
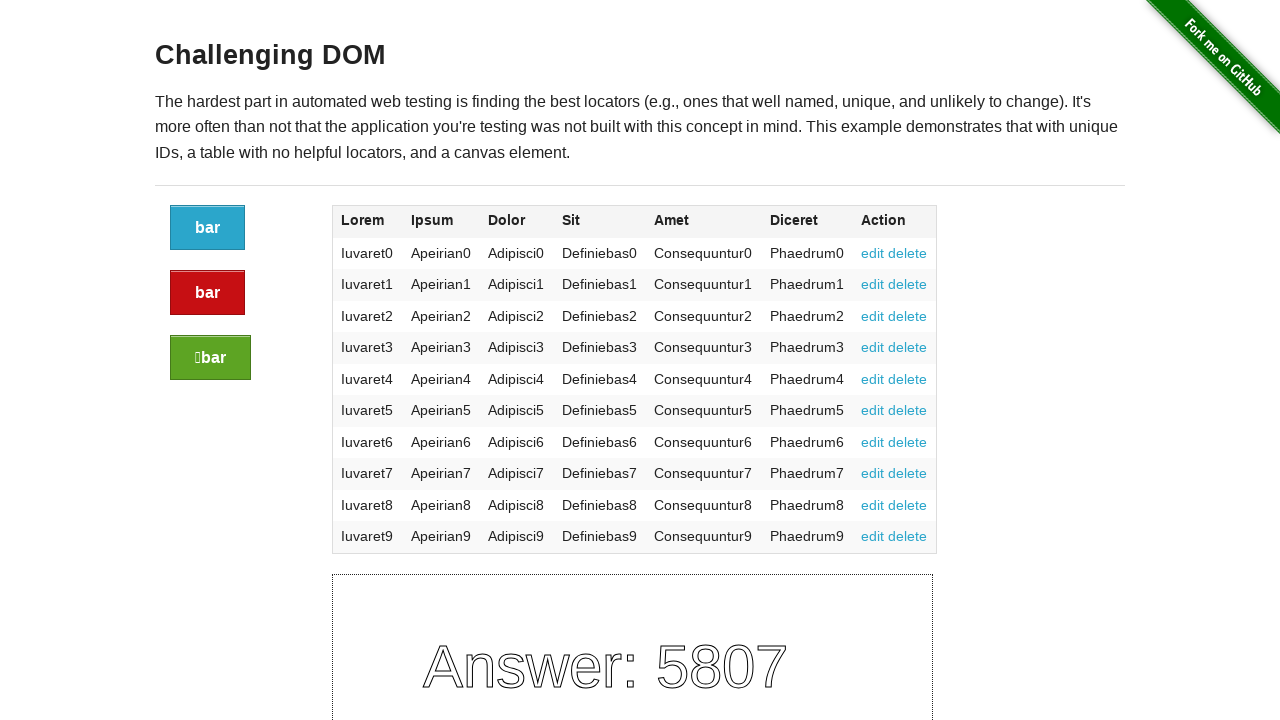

Found target value 'Iuvaret4' in row 5 and clicked Edit link at (873, 379) on table tbody tr >> nth=4 >> td >> nth=6 >> a >> nth=0
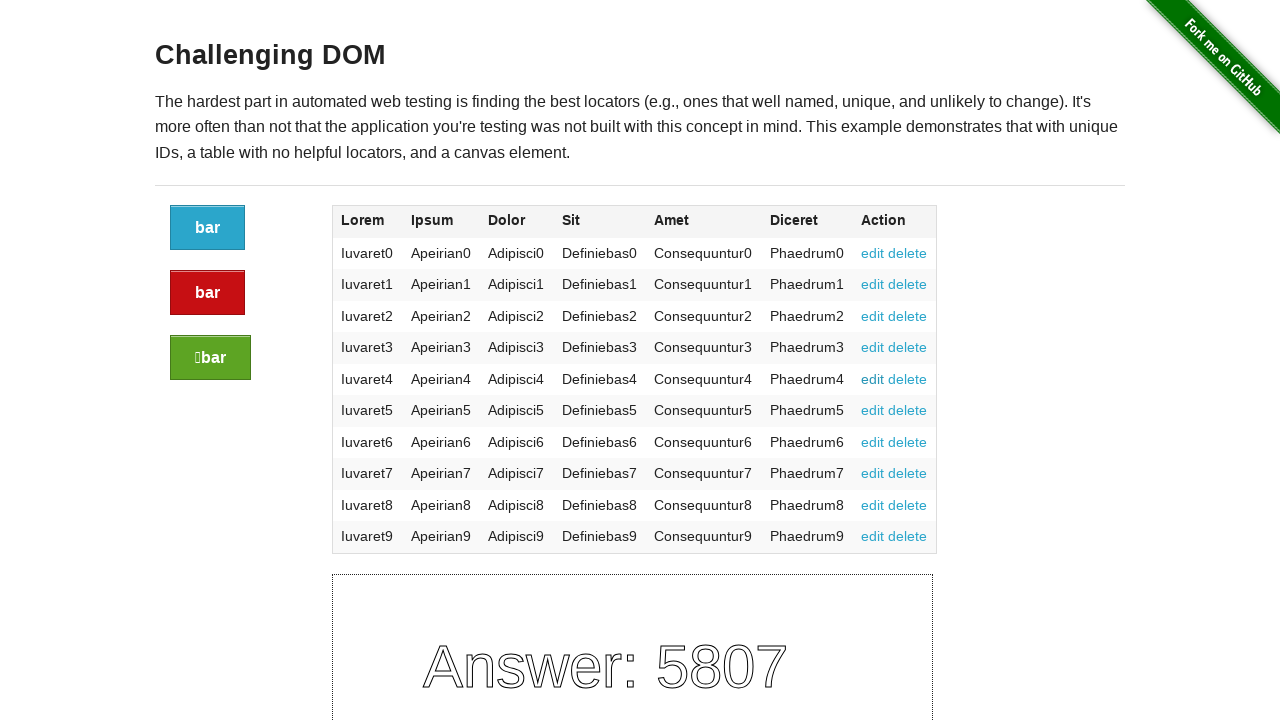

Waited 1 second for page to process the click
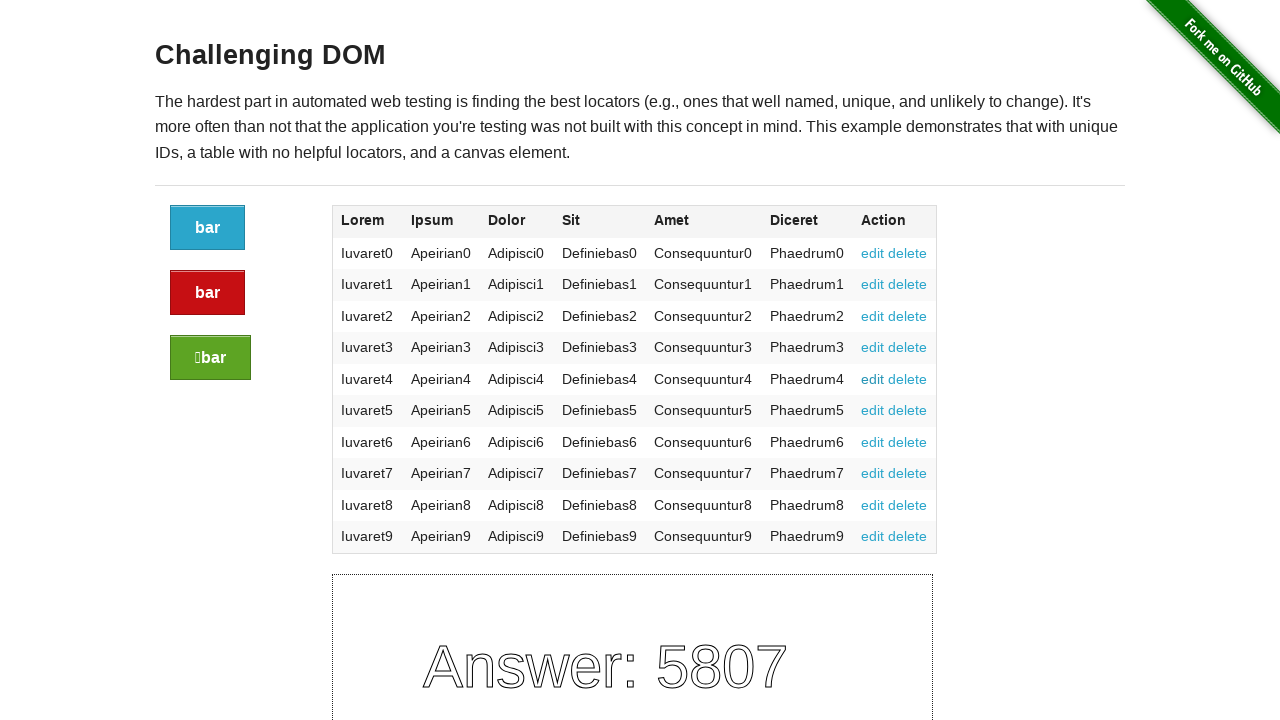

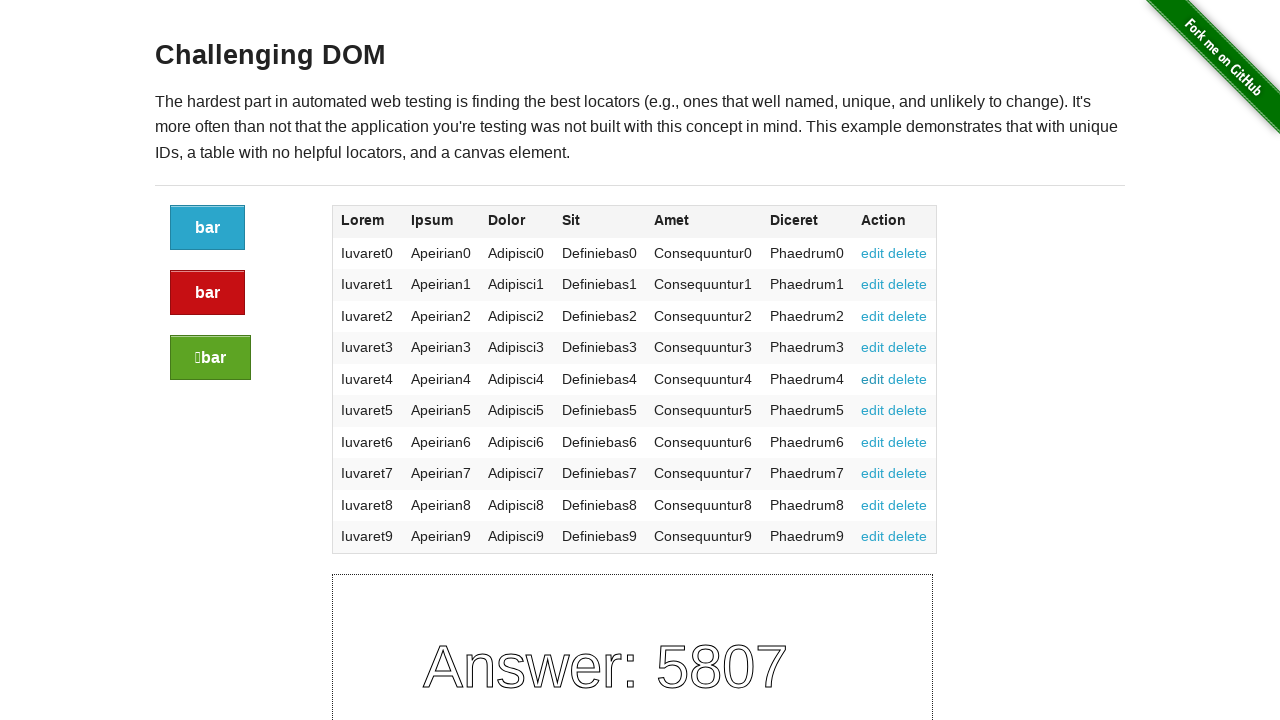